Tests the Air Datepicker component by navigating through year and month views to select a specific date (April 21, 2021)

Starting URL: https://air-datepicker.com/

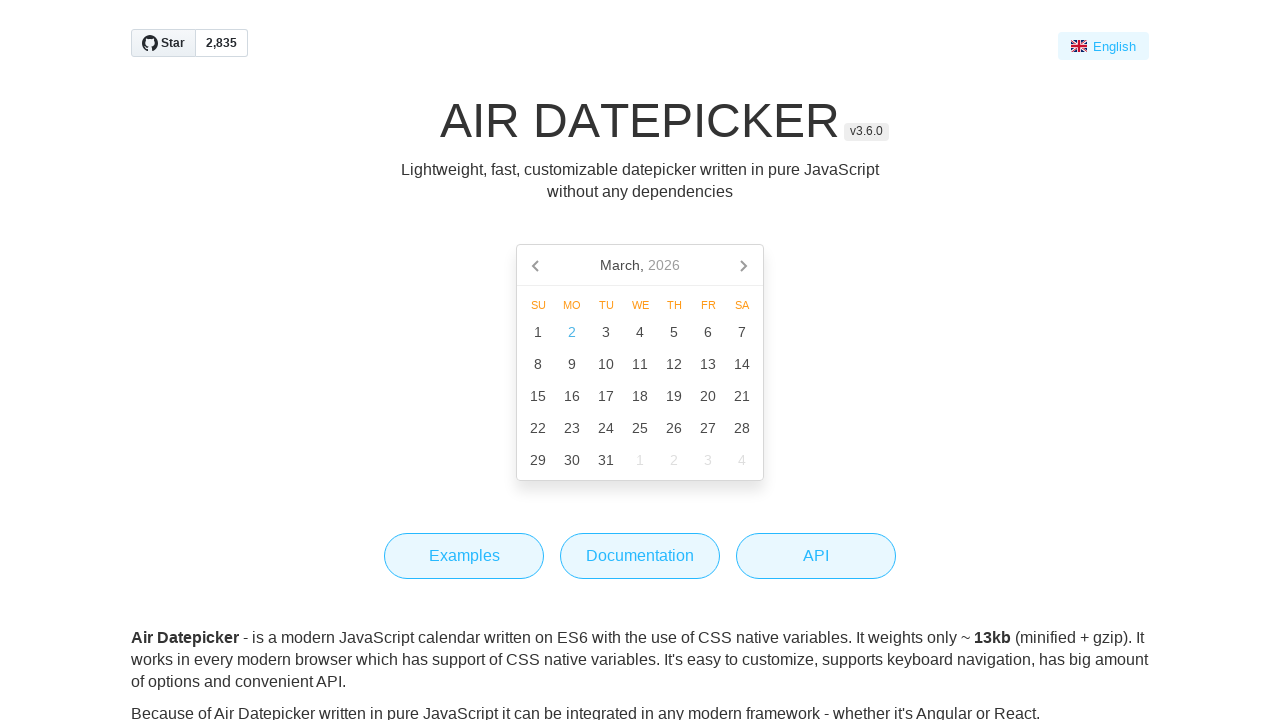

Opened date picker by clicking nav title at (640, 265) on xpath=//div[@class='air-datepicker-nav--title']
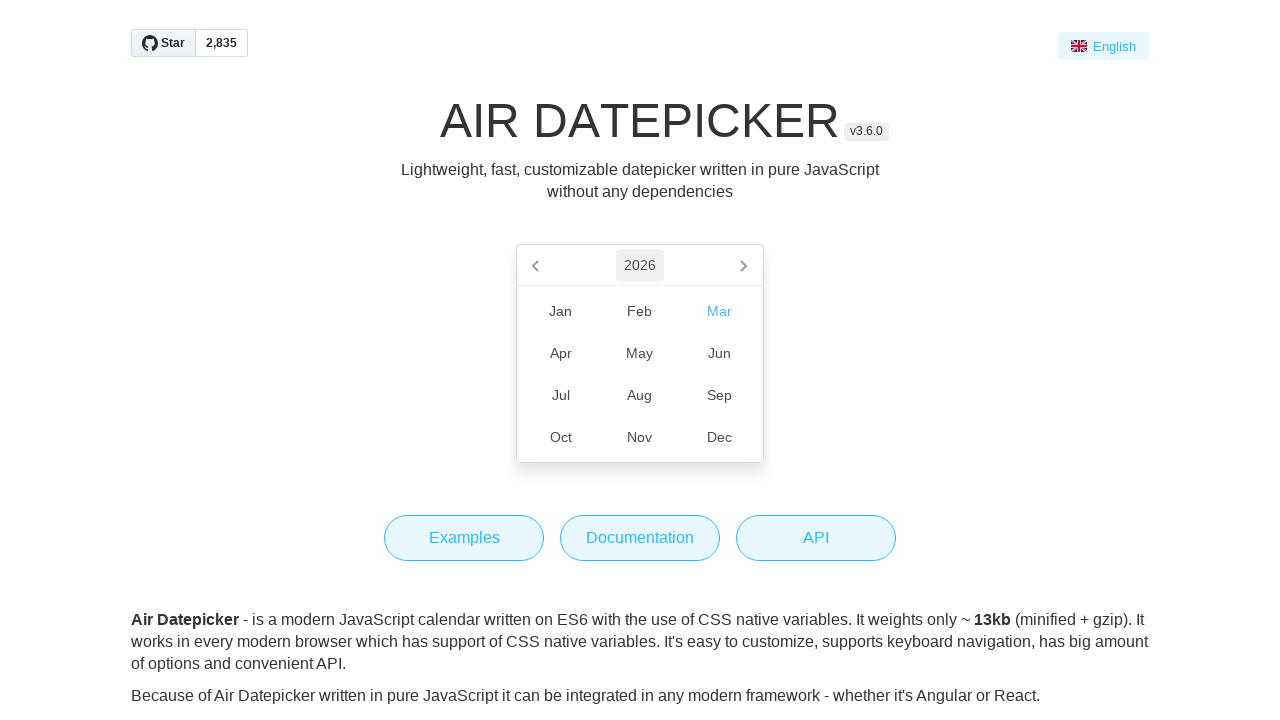

Navigated to year view by clicking nav title again at (640, 265) on xpath=//div[@class='air-datepicker-nav--title']
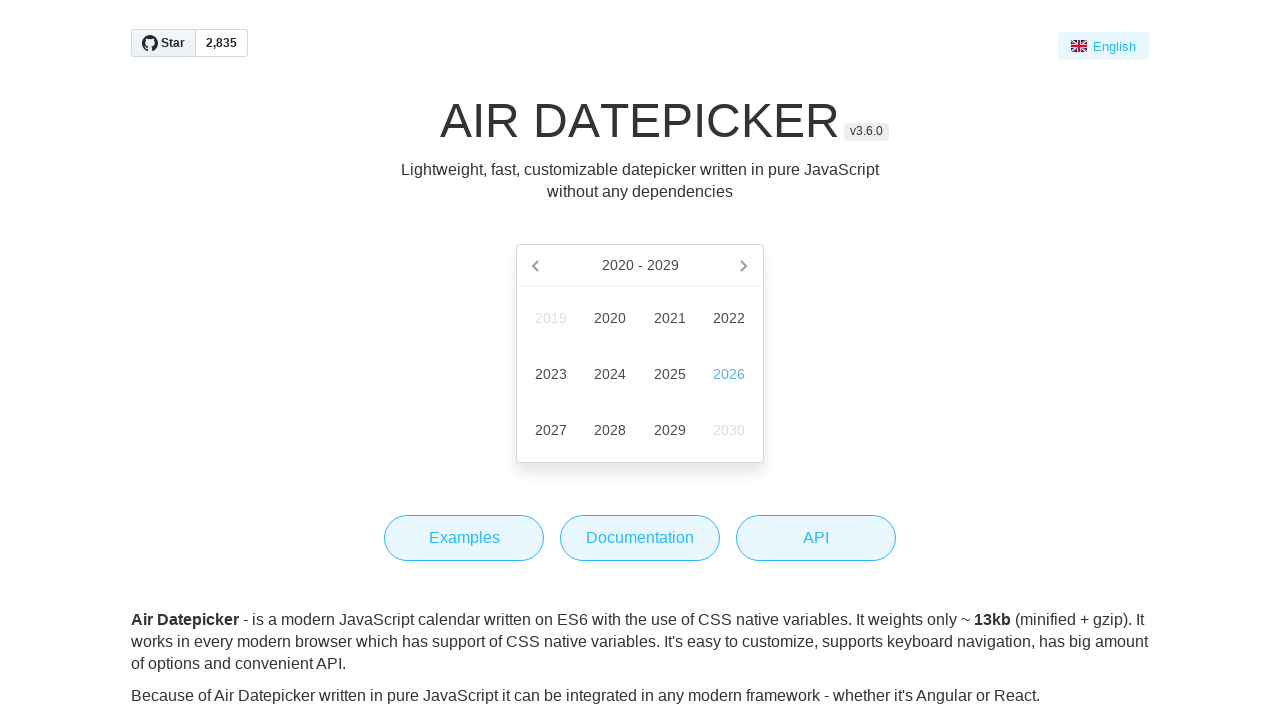

Year cells became visible
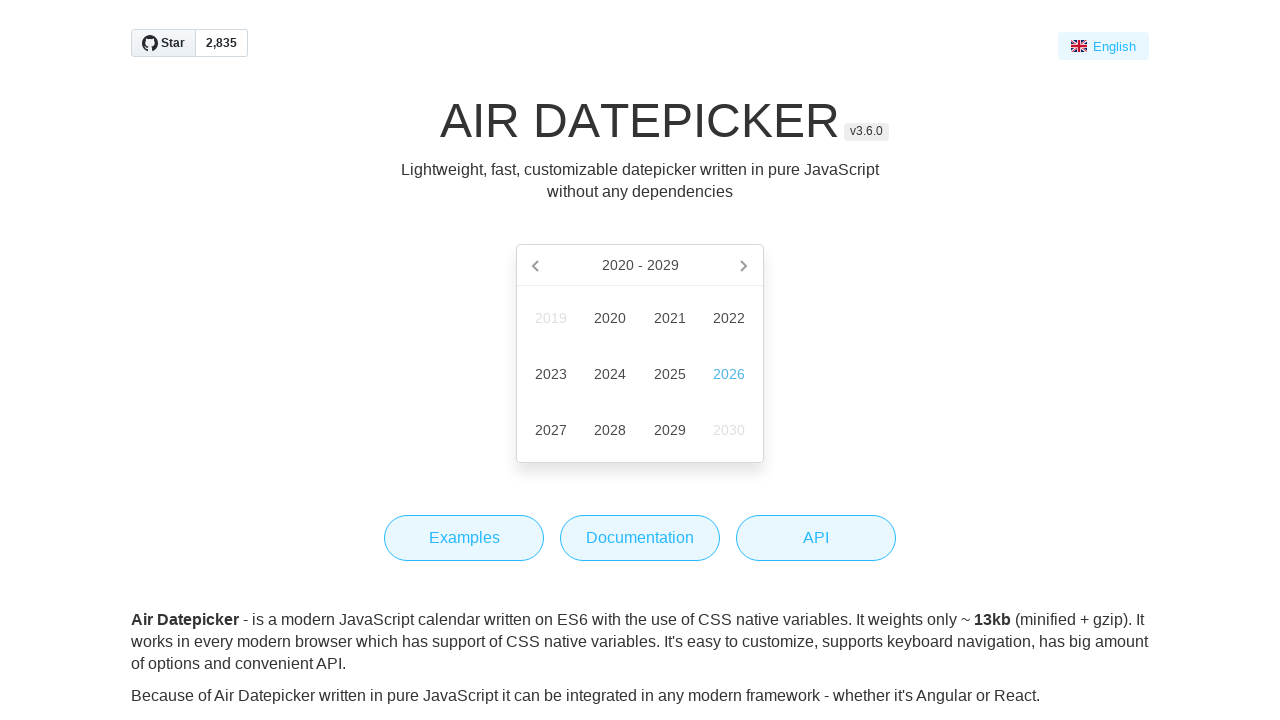

Selected year 2021 at (670, 318) on xpath=//div[@class='air-datepicker-cell -year-'] >> nth=1
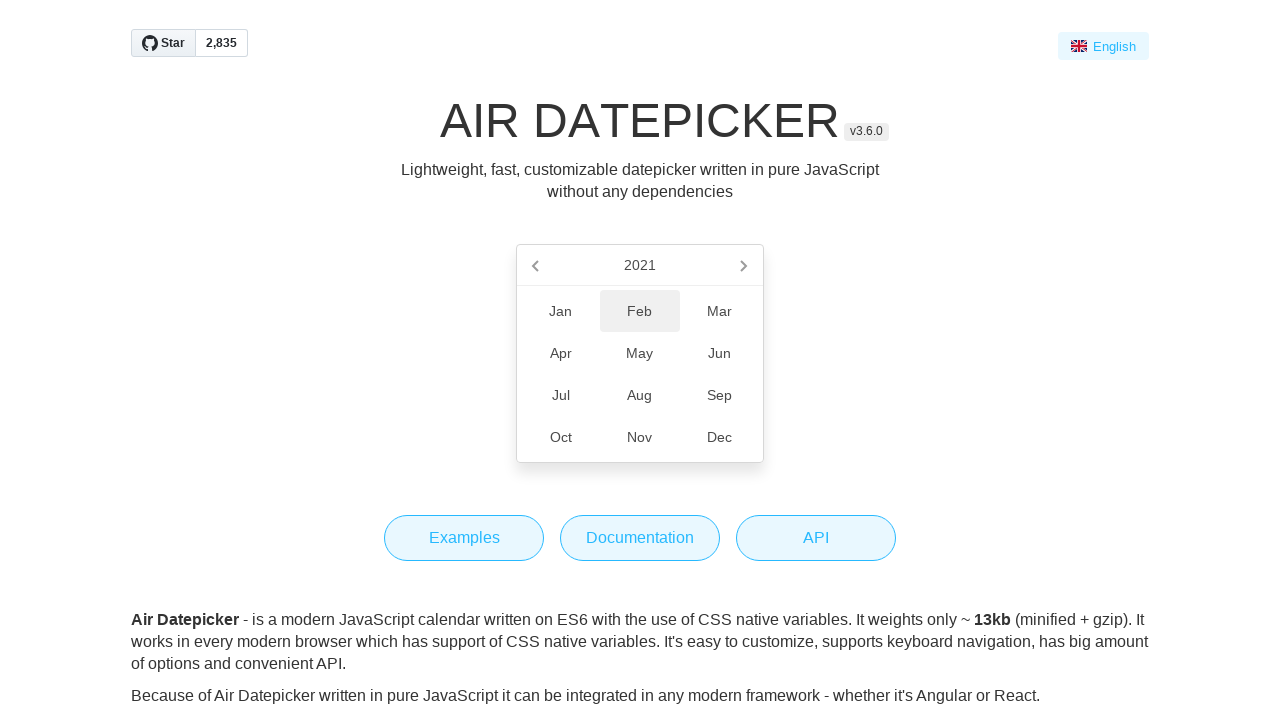

Month cells became visible
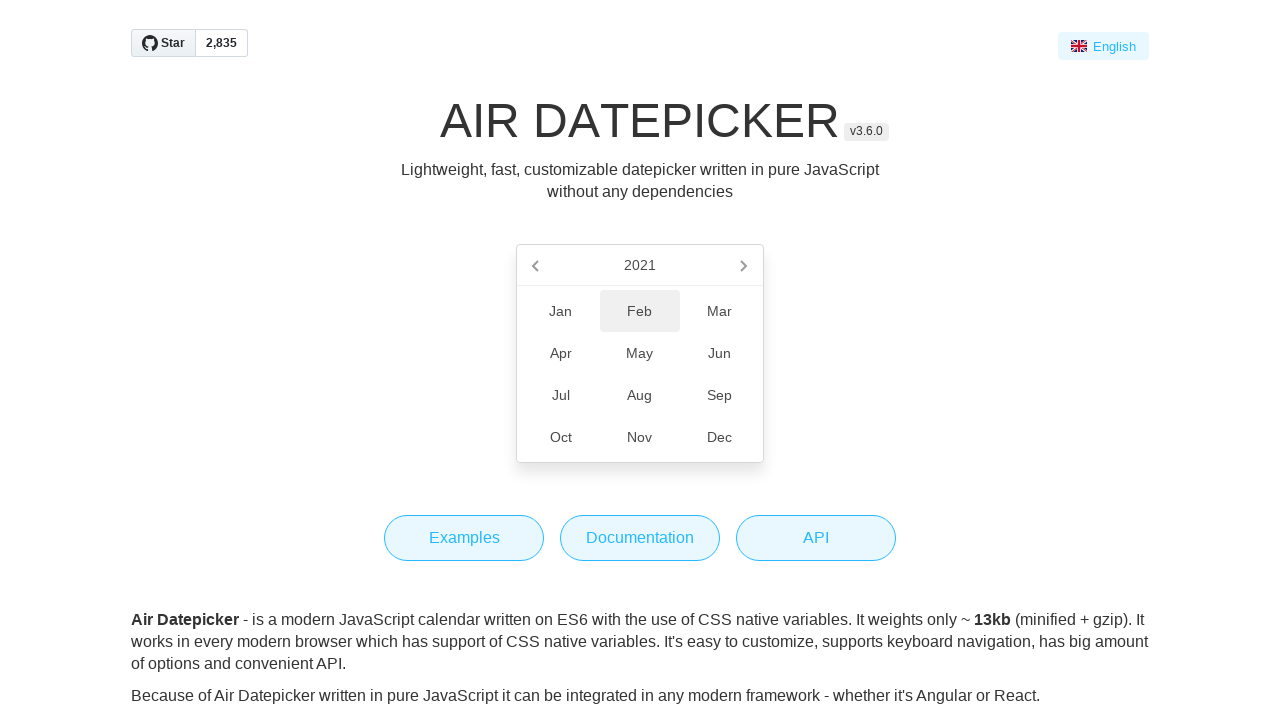

Selected month Apr at (561, 353) on xpath=//div[@class='air-datepicker-cell -month-'] >> nth=2
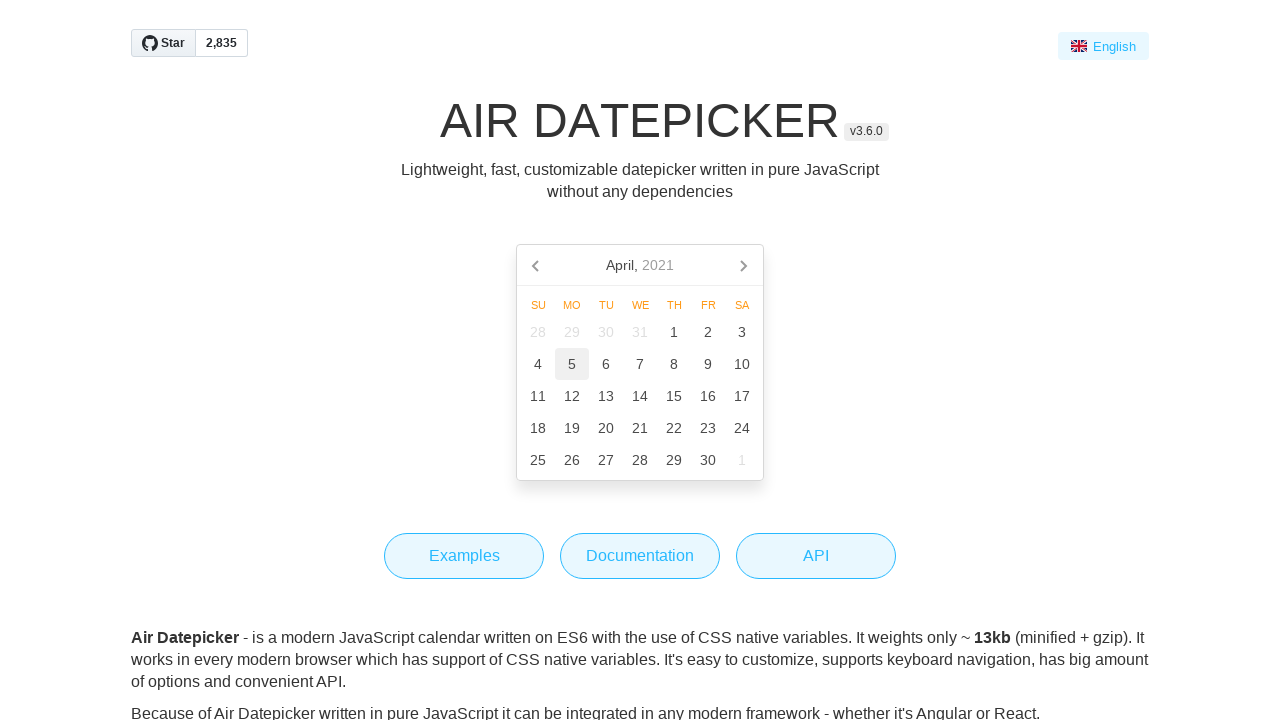

Day cells became visible
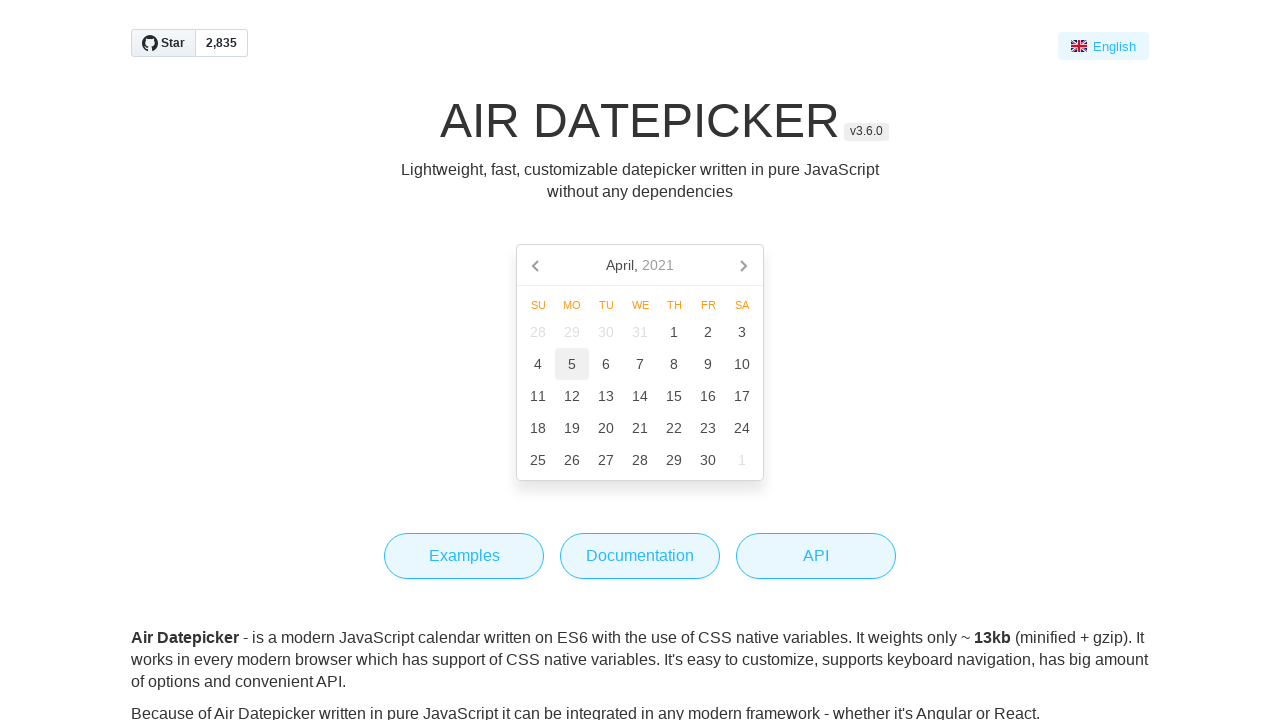

Selected date 21 to complete date selection of Apr 21, 2021 at (640, 428) on xpath=//div[@class='air-datepicker-cell -day-' or @class='air-datepicker-cell -d
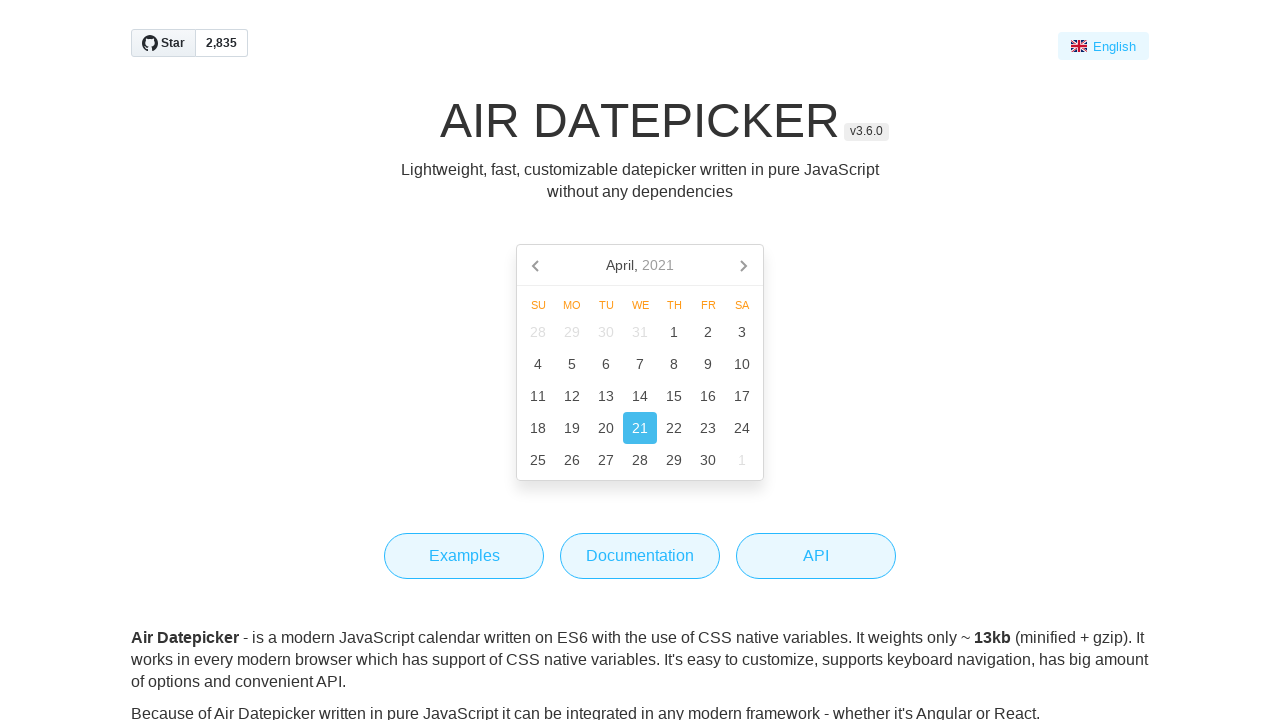

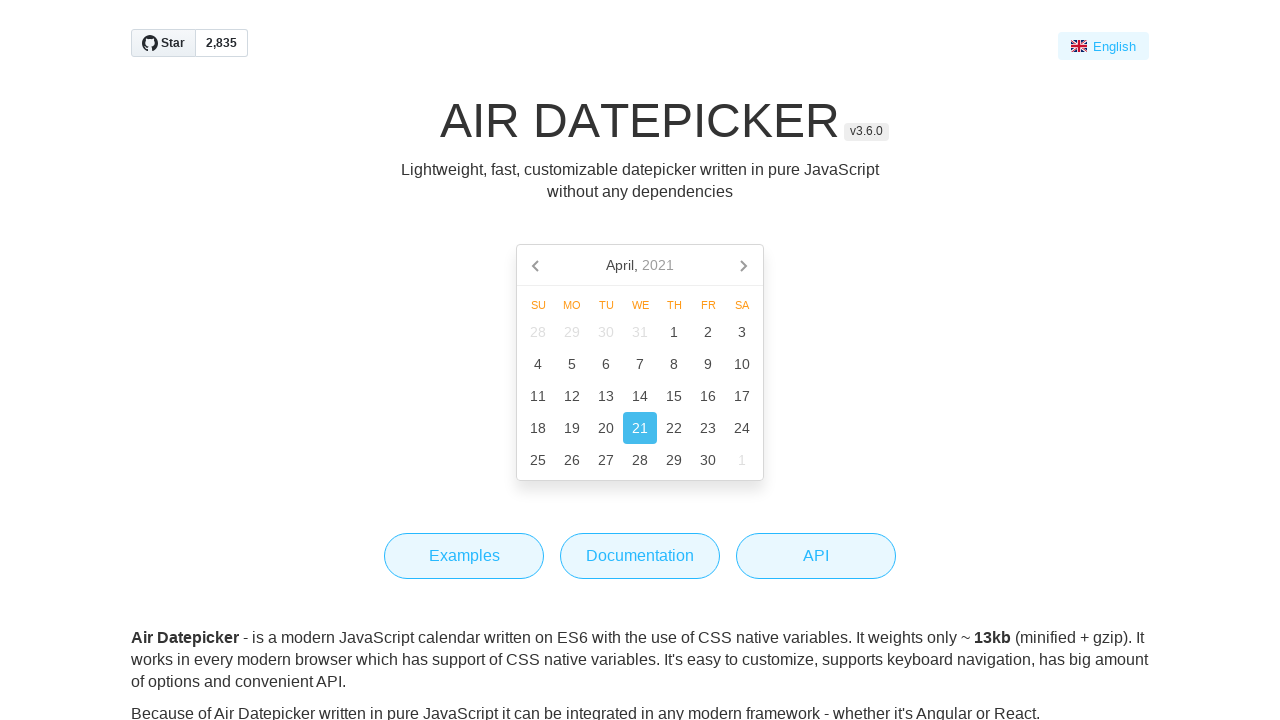